Tests chaining locators by navigating to HTML Elements page and locating nested list elements

Starting URL: https://techglobal-training.com/frontend

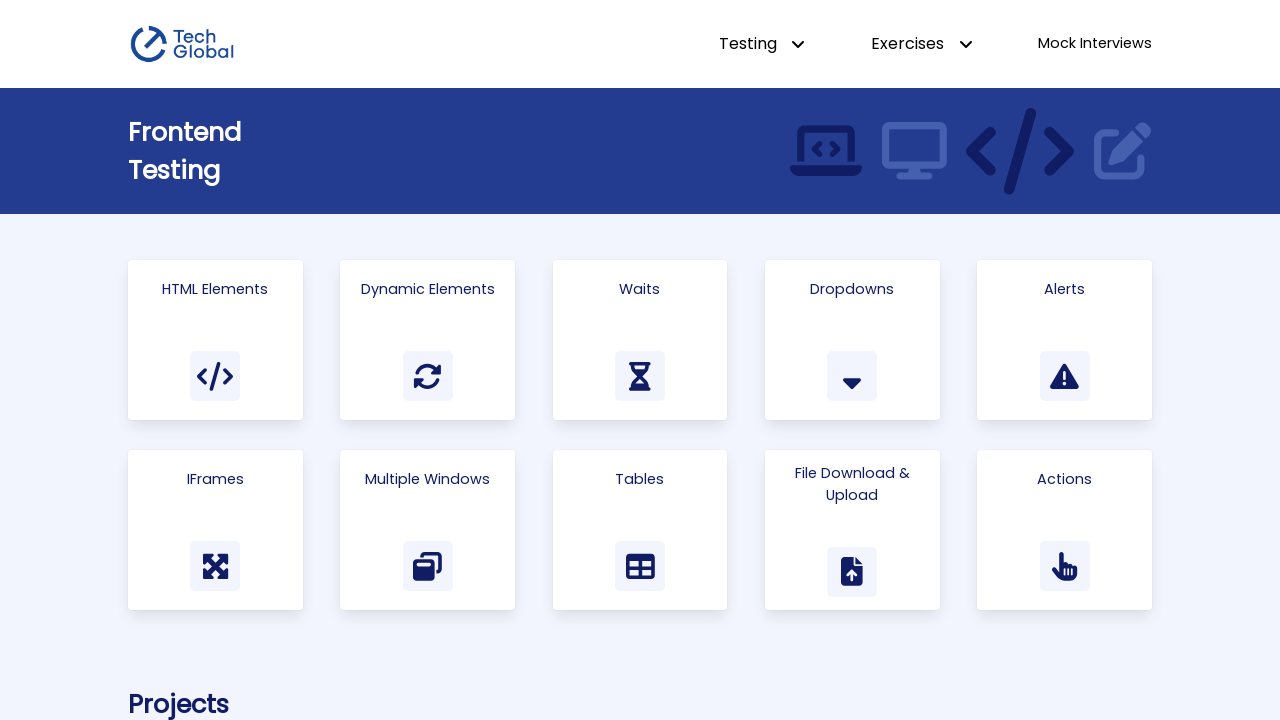

Clicked on HTML Elements link at (215, 340) on a:has-text("HTML Elements")
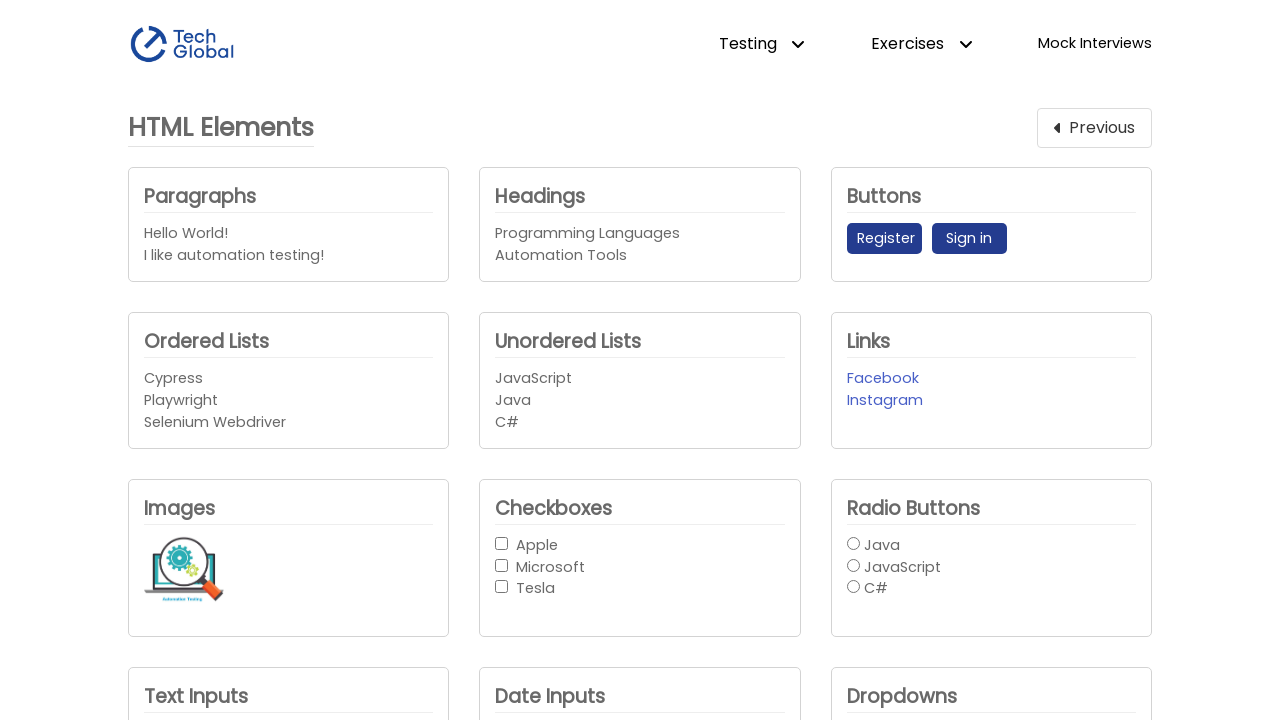

Unordered list element loaded and is visible
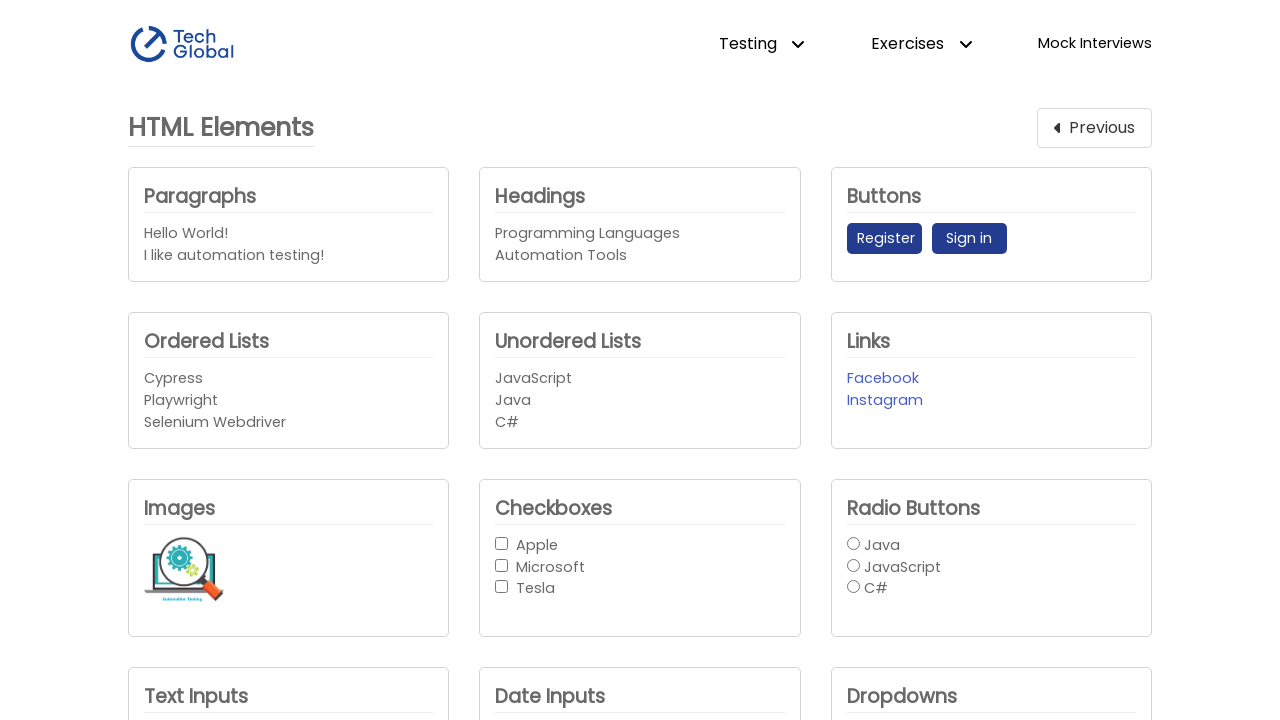

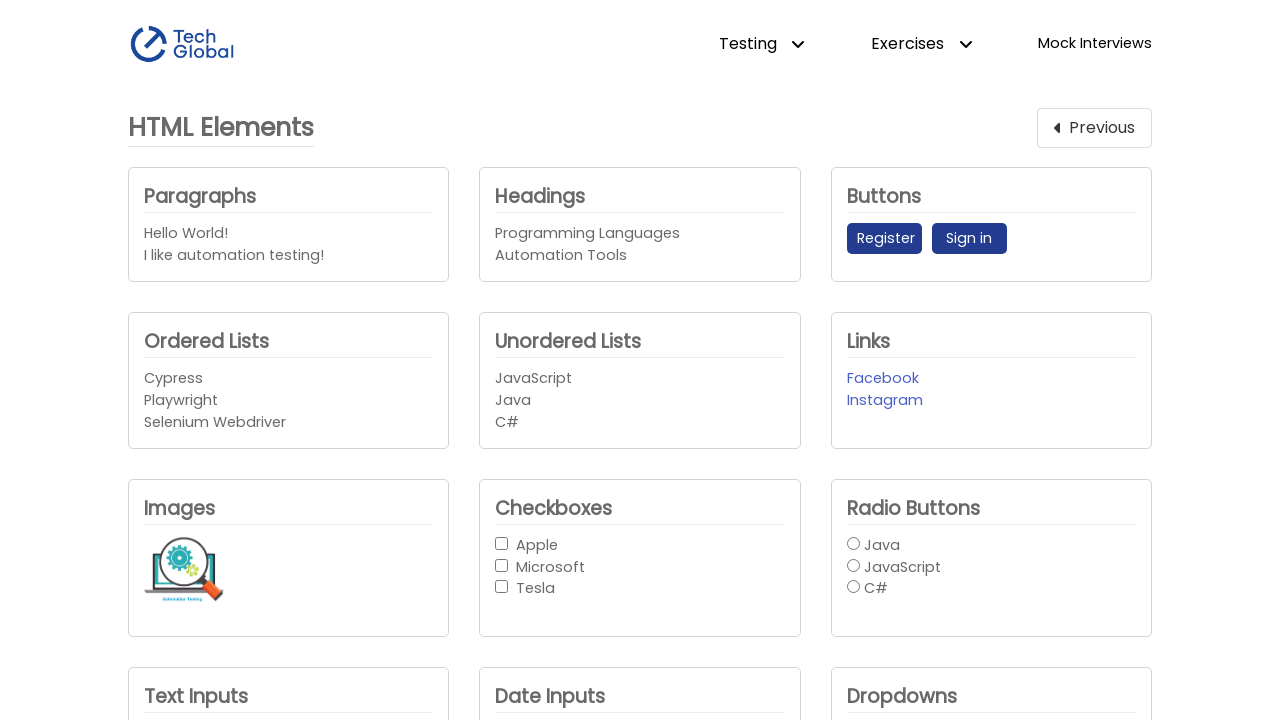